Tests an e-commerce flow by searching for products containing "ber", adding them to cart, proceeding to checkout, applying a promo code, and verifying the discount and total amounts are calculated correctly.

Starting URL: https://rahulshettyacademy.com/seleniumPractise/

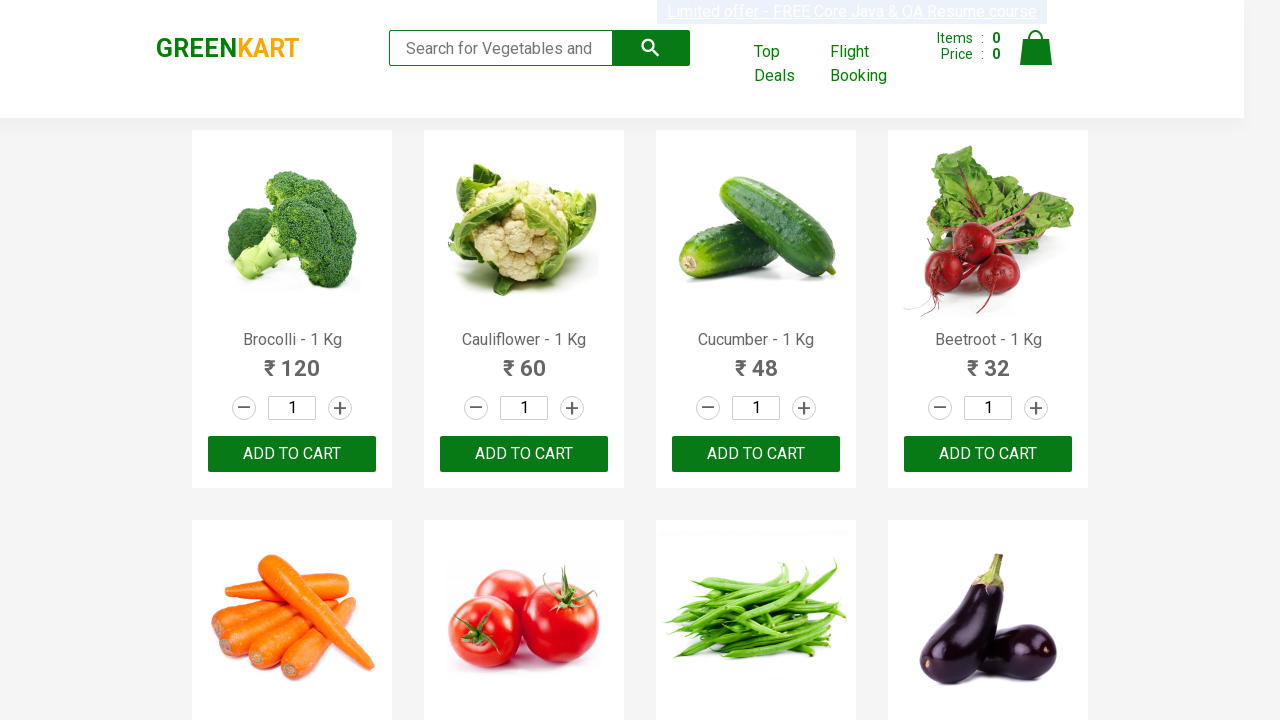

Filled search field with 'ber' to find products on input.search-keyword
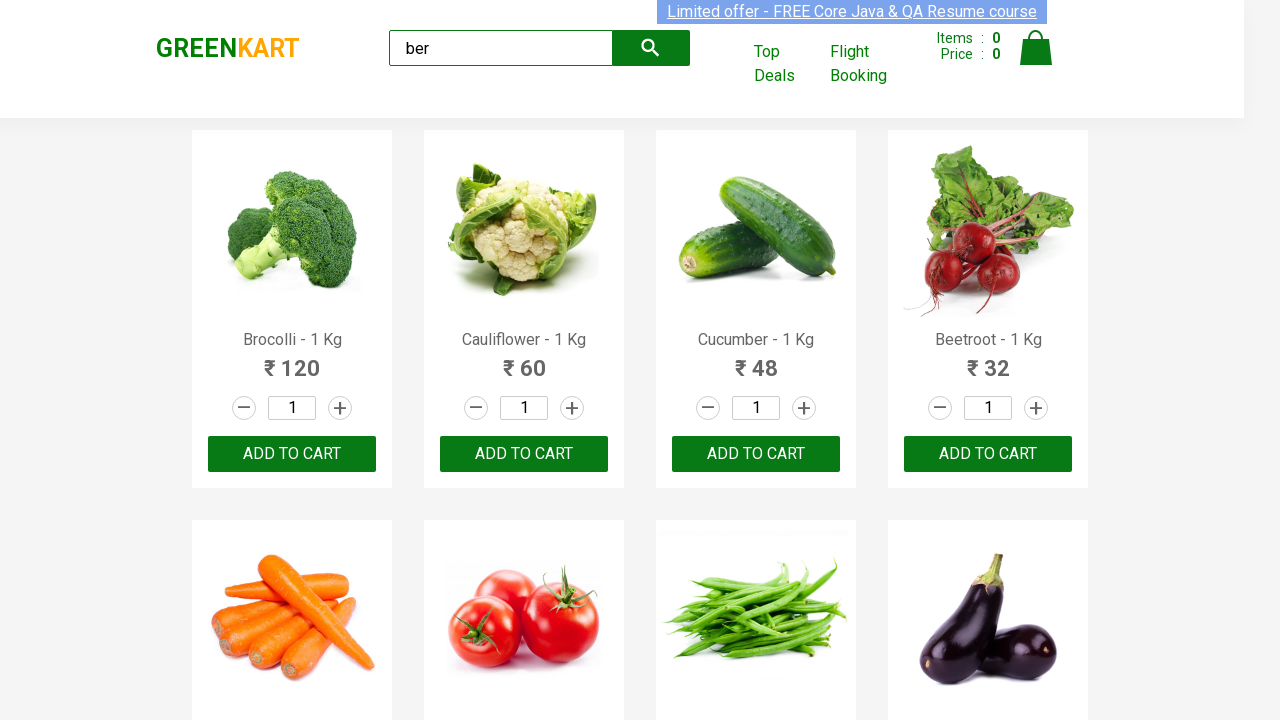

Waited for search results to load
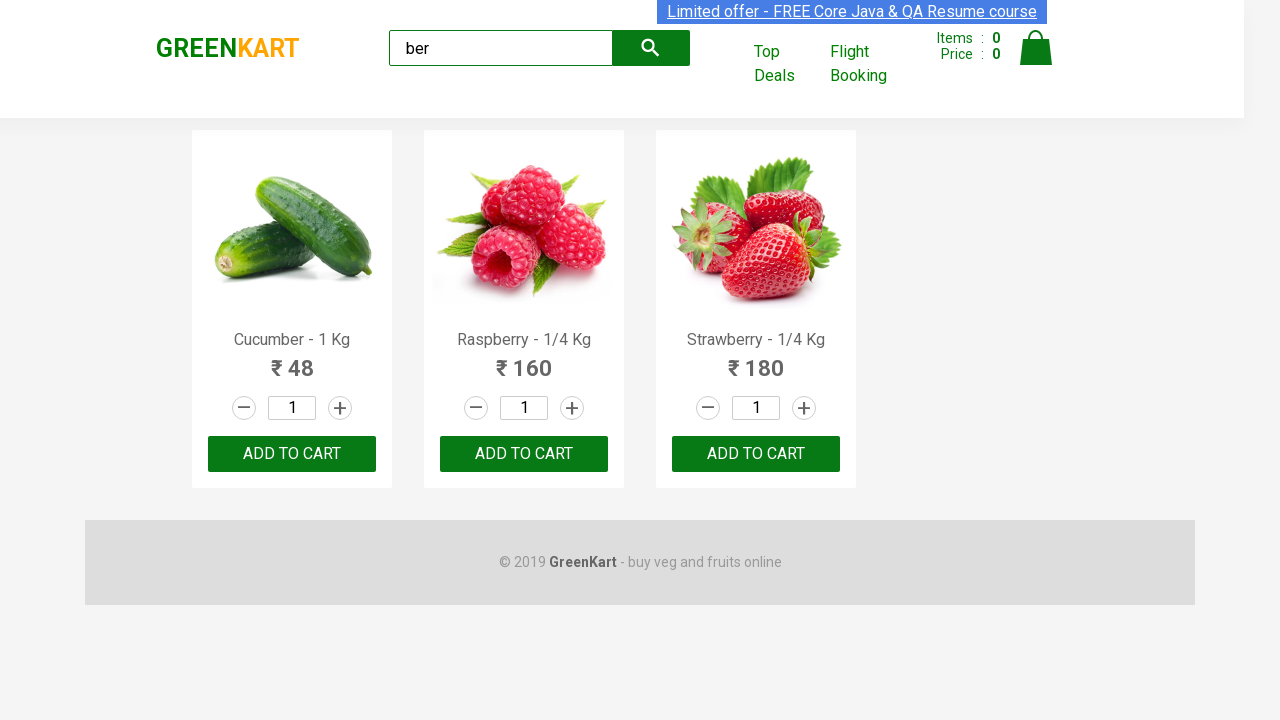

Located 3 'Add to Cart' buttons
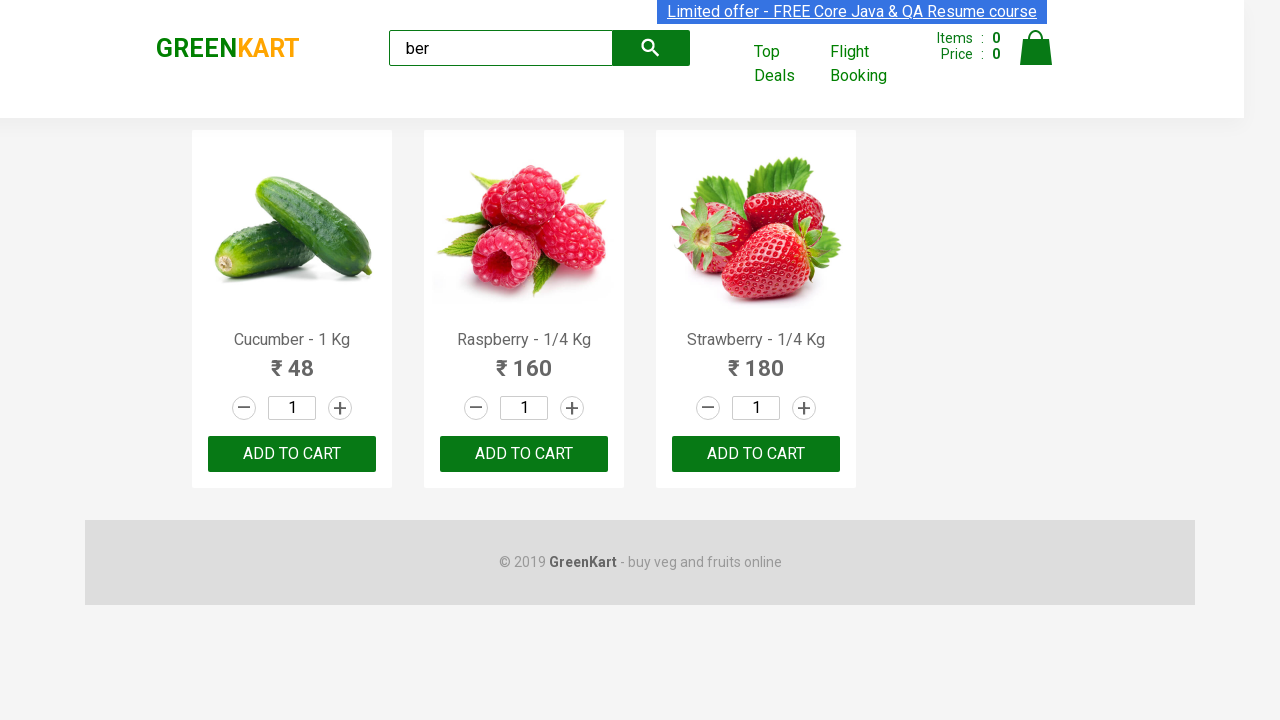

Clicked 'Add to Cart' button 1 of 3 at (292, 454) on xpath=//div[@class='product-action']/button >> nth=0
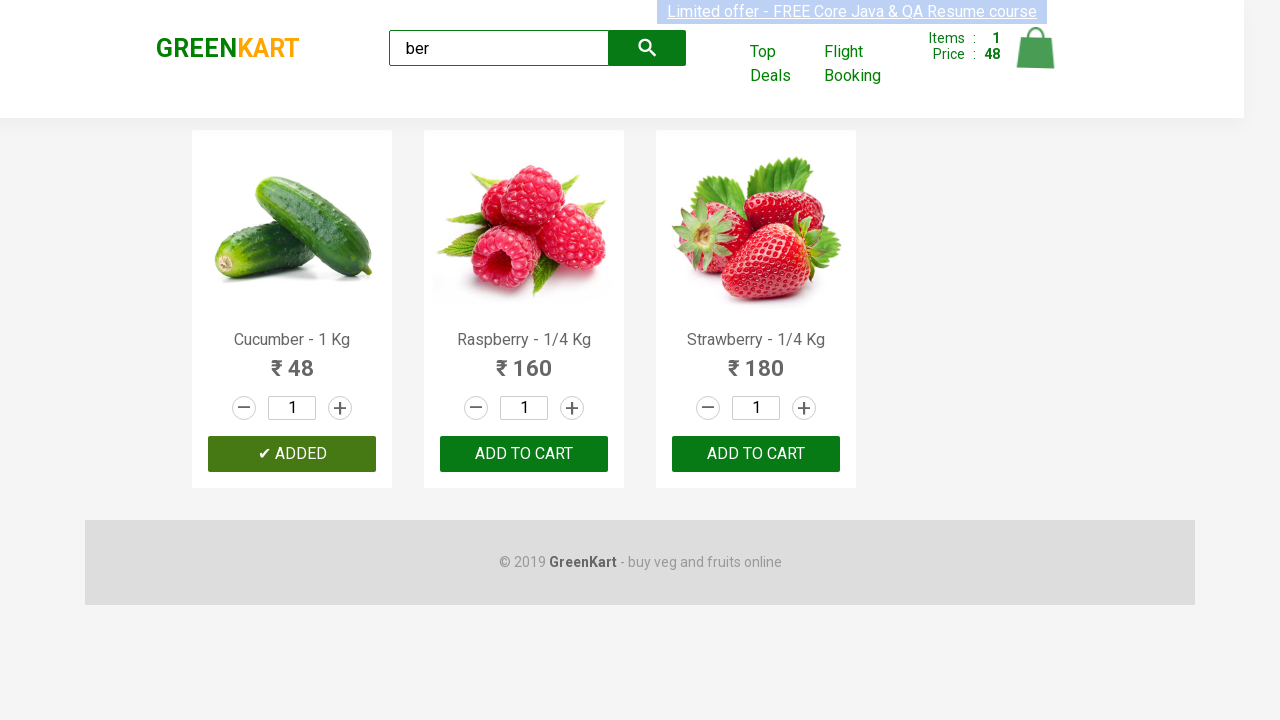

Clicked 'Add to Cart' button 2 of 3 at (524, 454) on xpath=//div[@class='product-action']/button >> nth=1
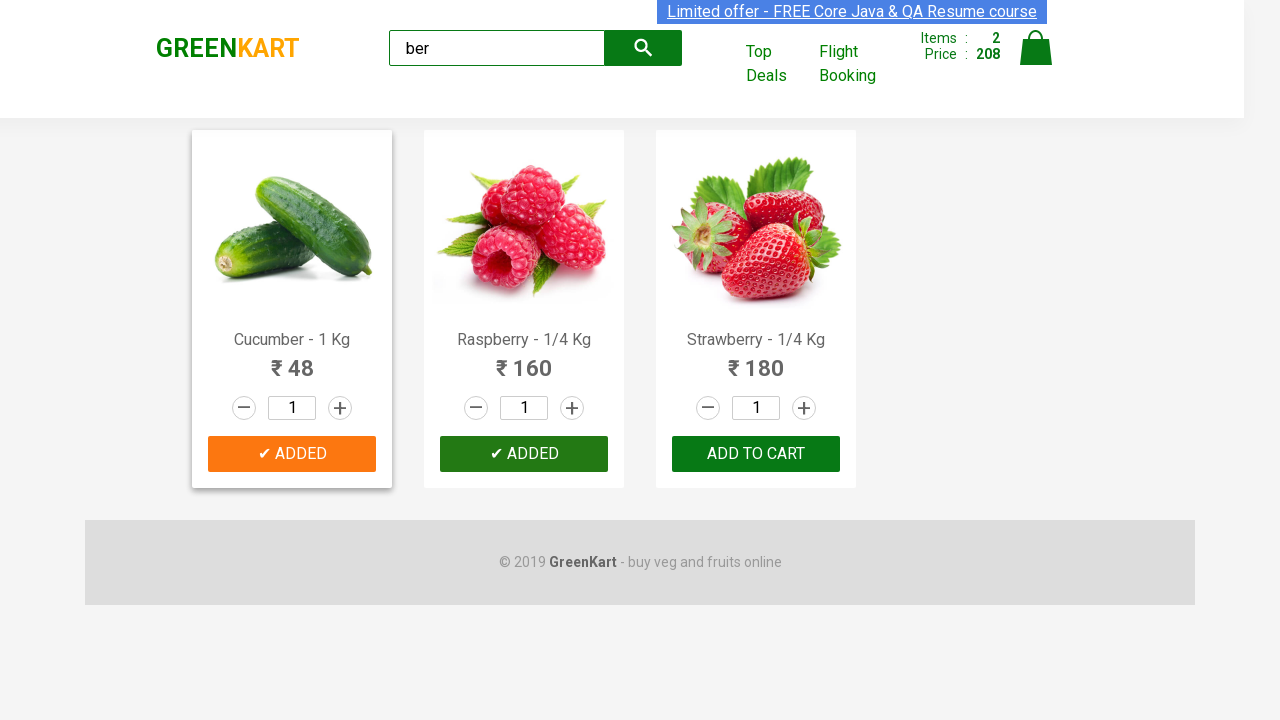

Clicked 'Add to Cart' button 3 of 3 at (756, 454) on xpath=//div[@class='product-action']/button >> nth=2
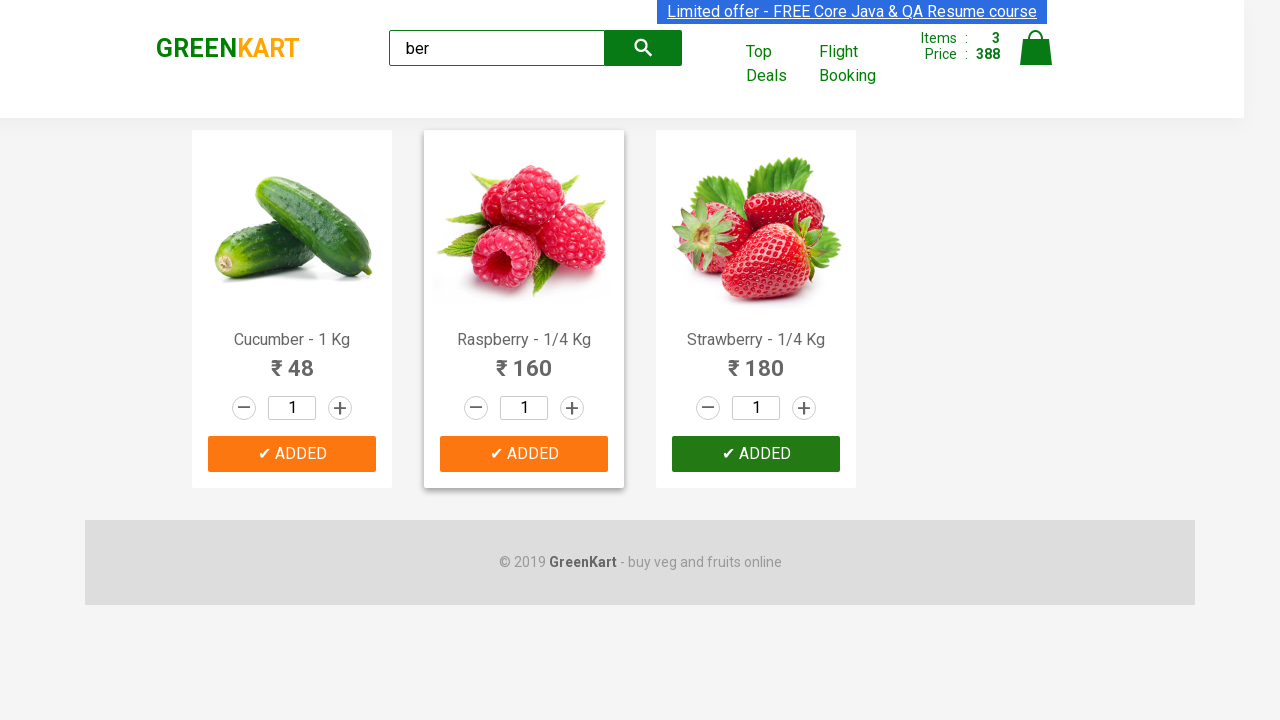

Clicked cart icon to open shopping cart at (1036, 48) on img[alt='Cart']
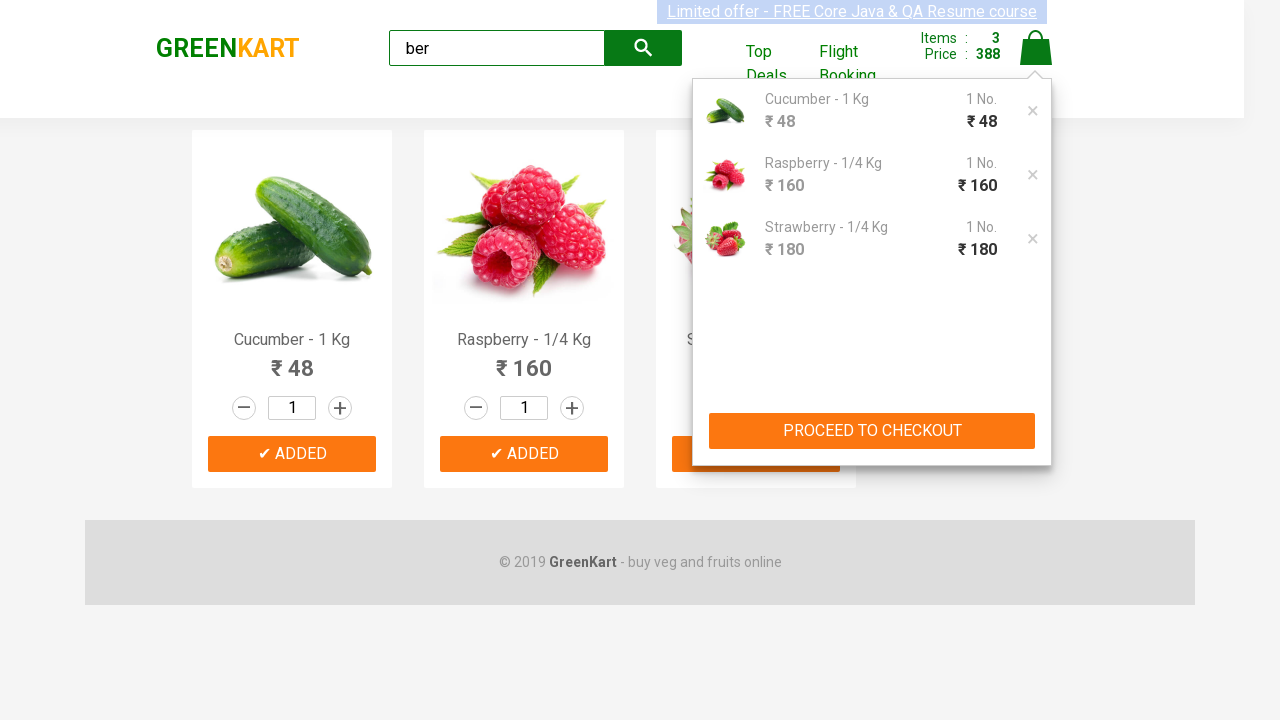

Clicked 'Proceed to Checkout' button at (872, 431) on xpath=//button[text()='PROCEED TO CHECKOUT']
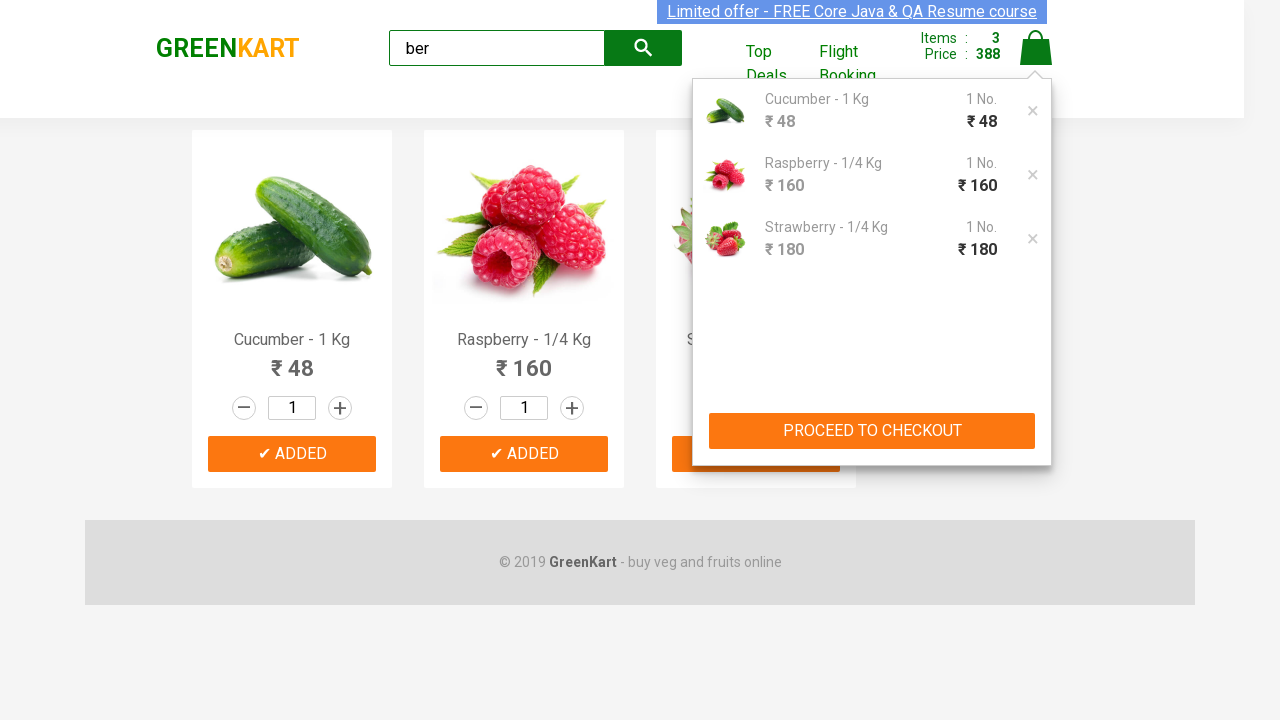

Promo code input field became visible
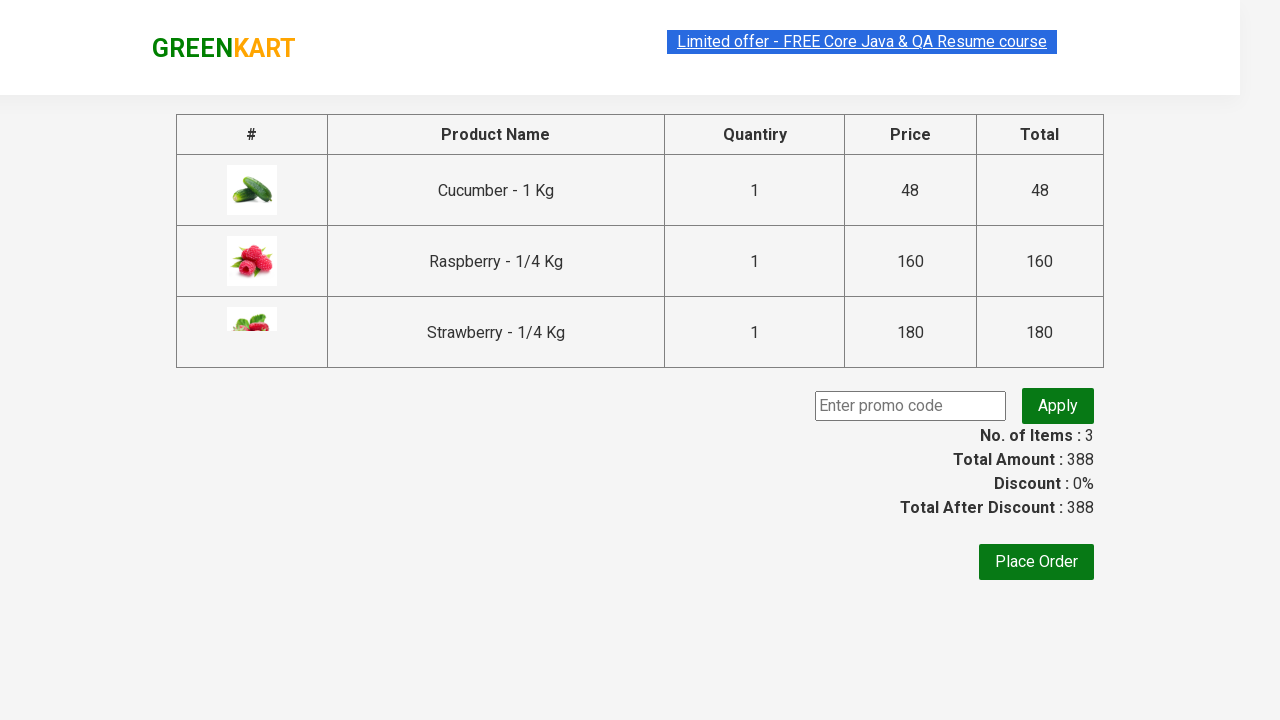

Entered promo code 'rahulshettyacademy' on .promoCode
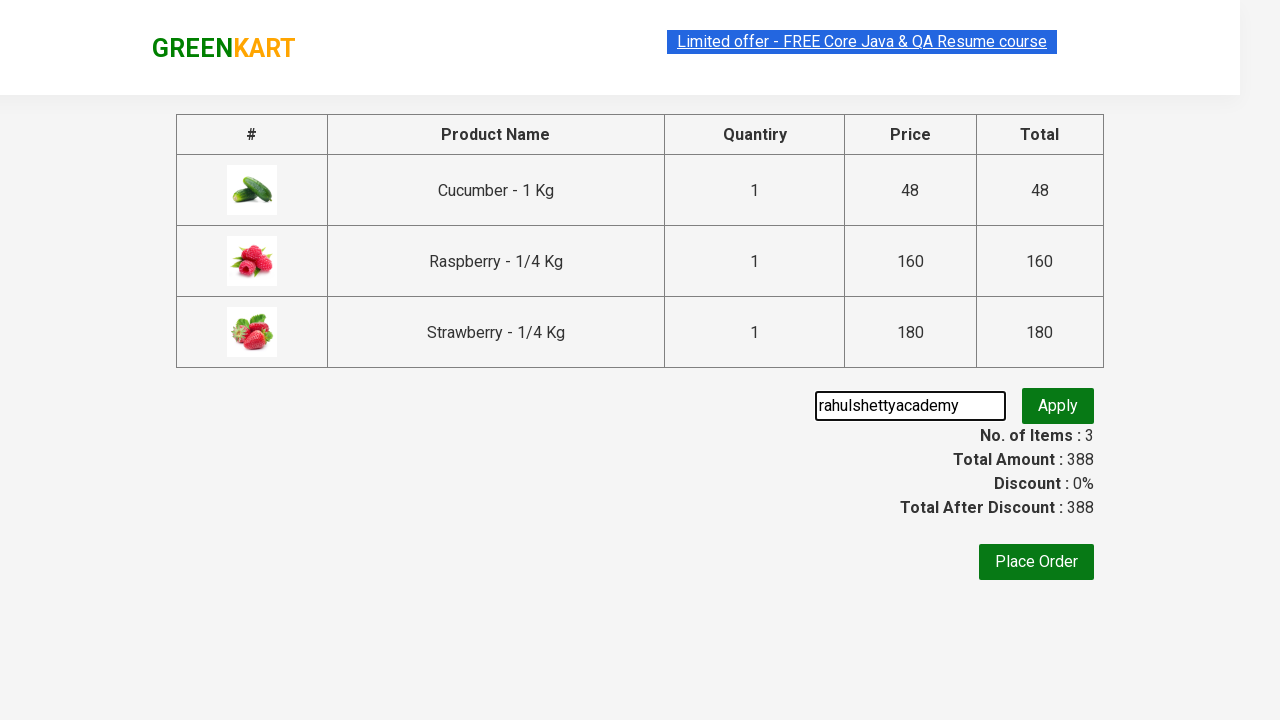

Clicked 'Apply' button to apply promo code at (1058, 406) on .promoBtn
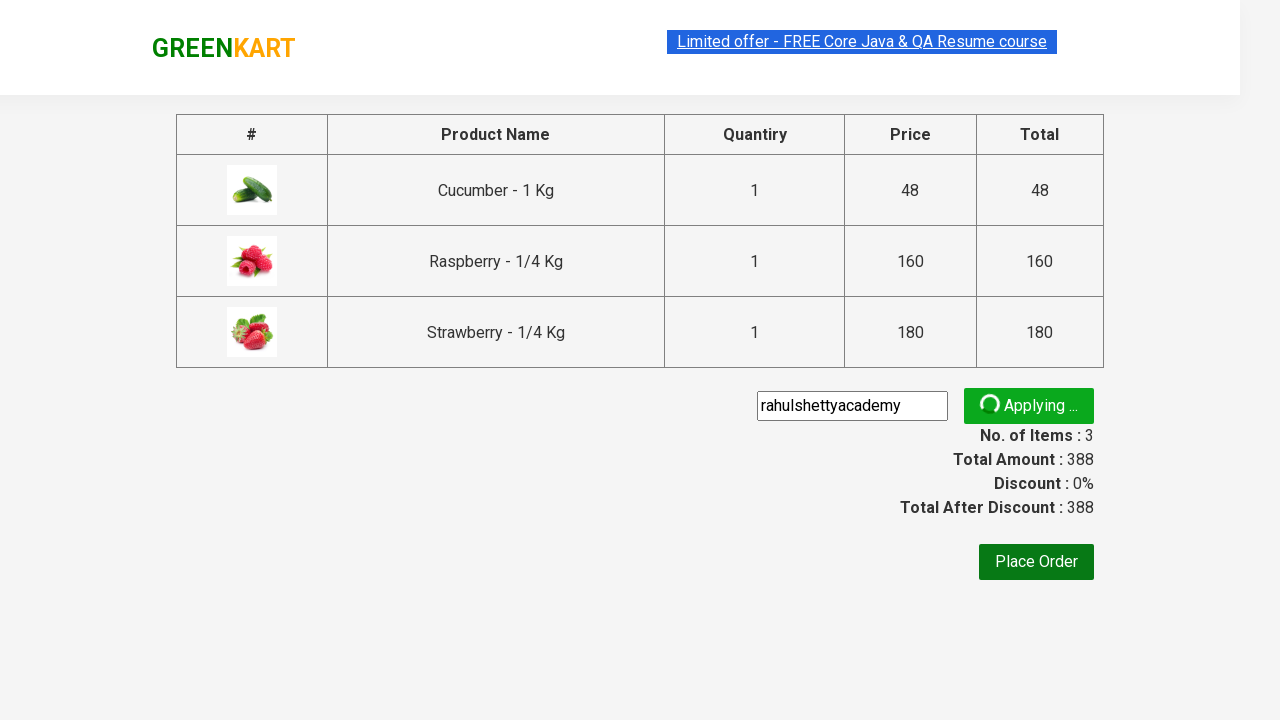

Promo discount confirmation message appeared
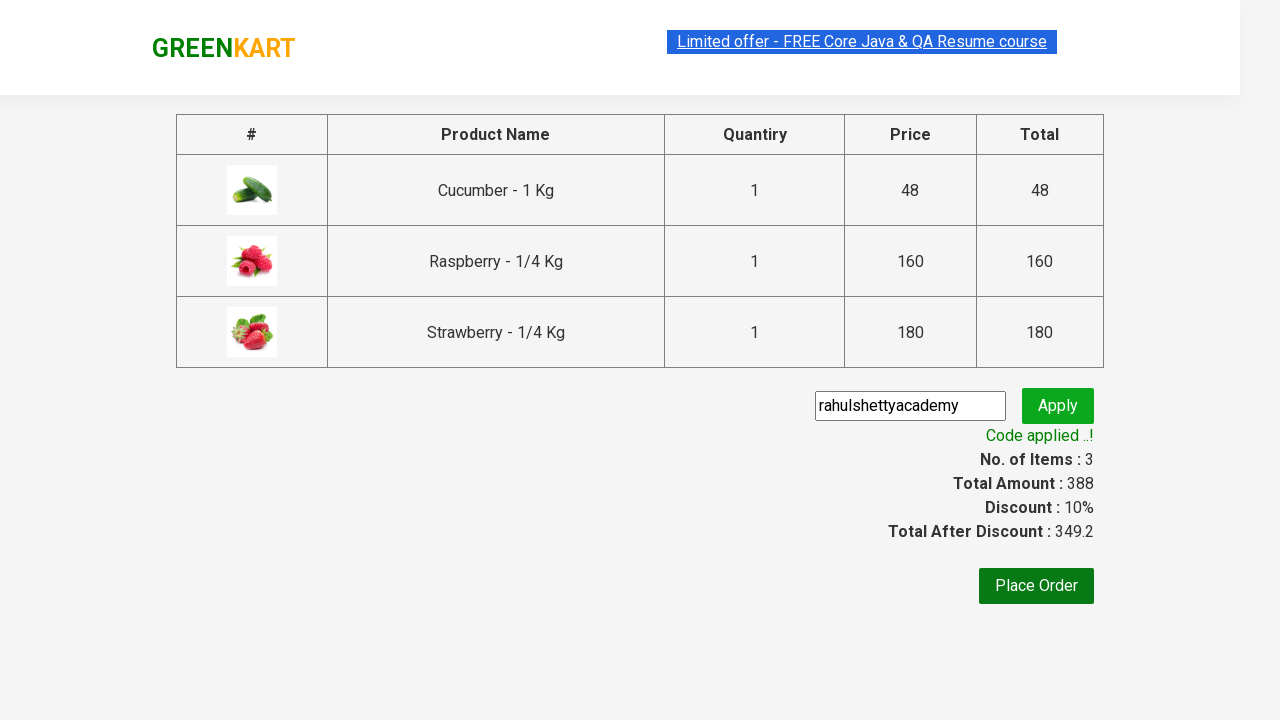

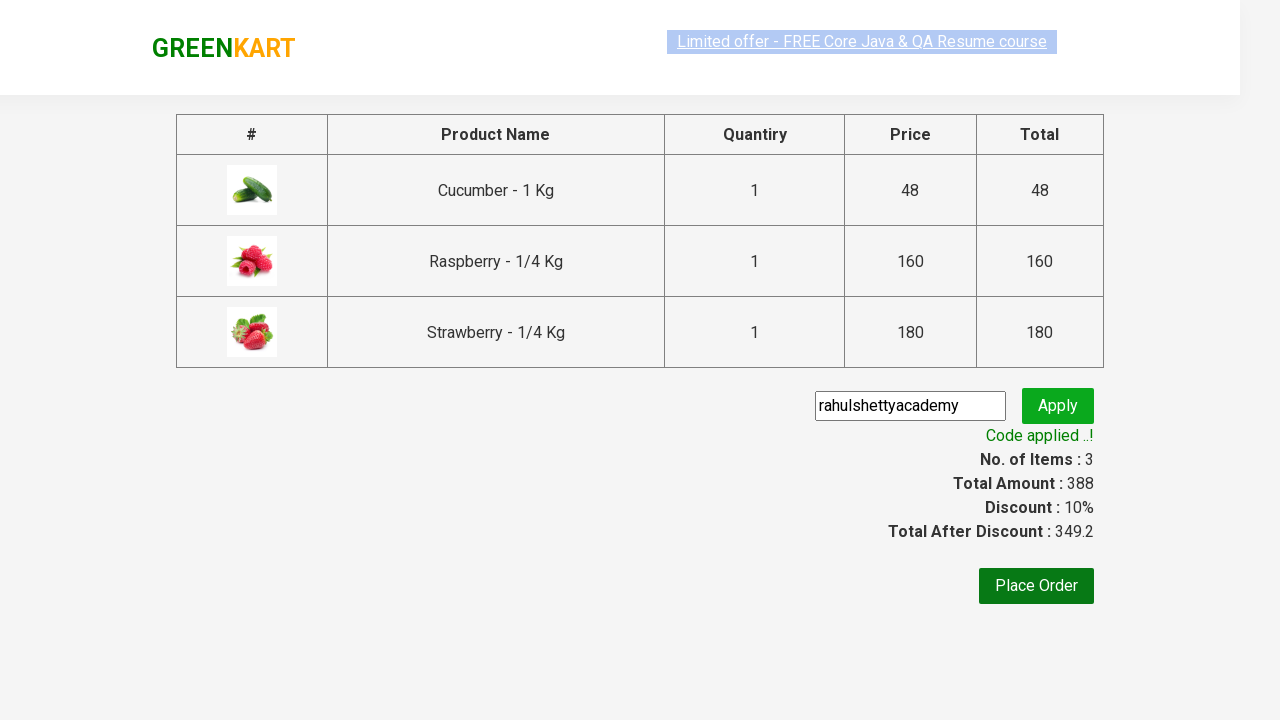